Searches for bags on Ajio website, filters by Men's fashion bags, and retrieves brand and product information from the results

Starting URL: https://www.ajio.com/

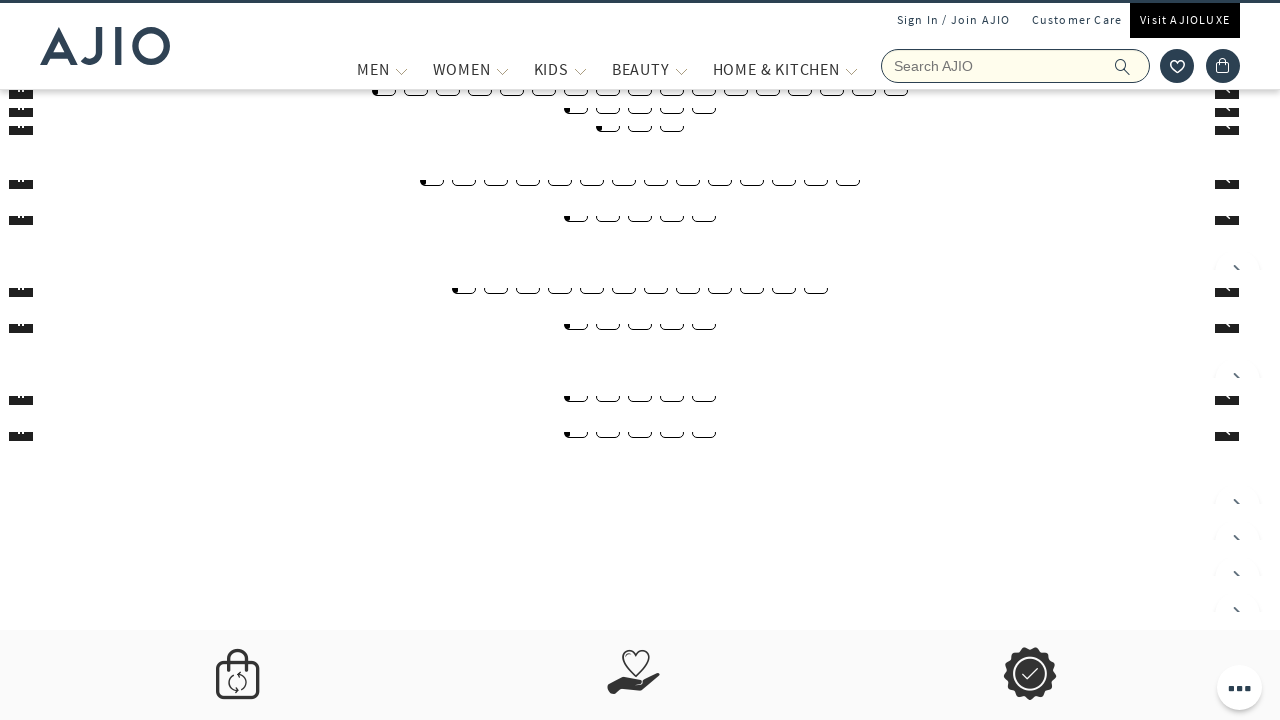

Filled search field with 'Bags' on input[name='searchVal']
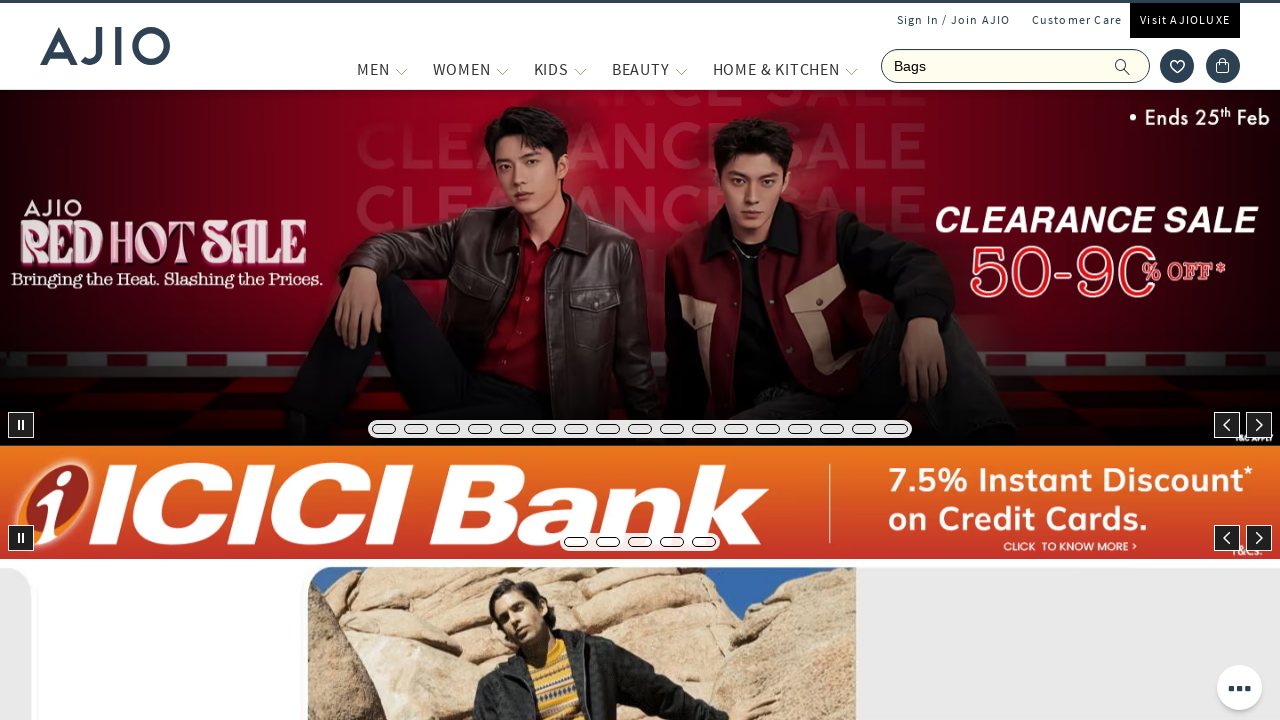

Pressed Enter to search for bags on input[name='searchVal']
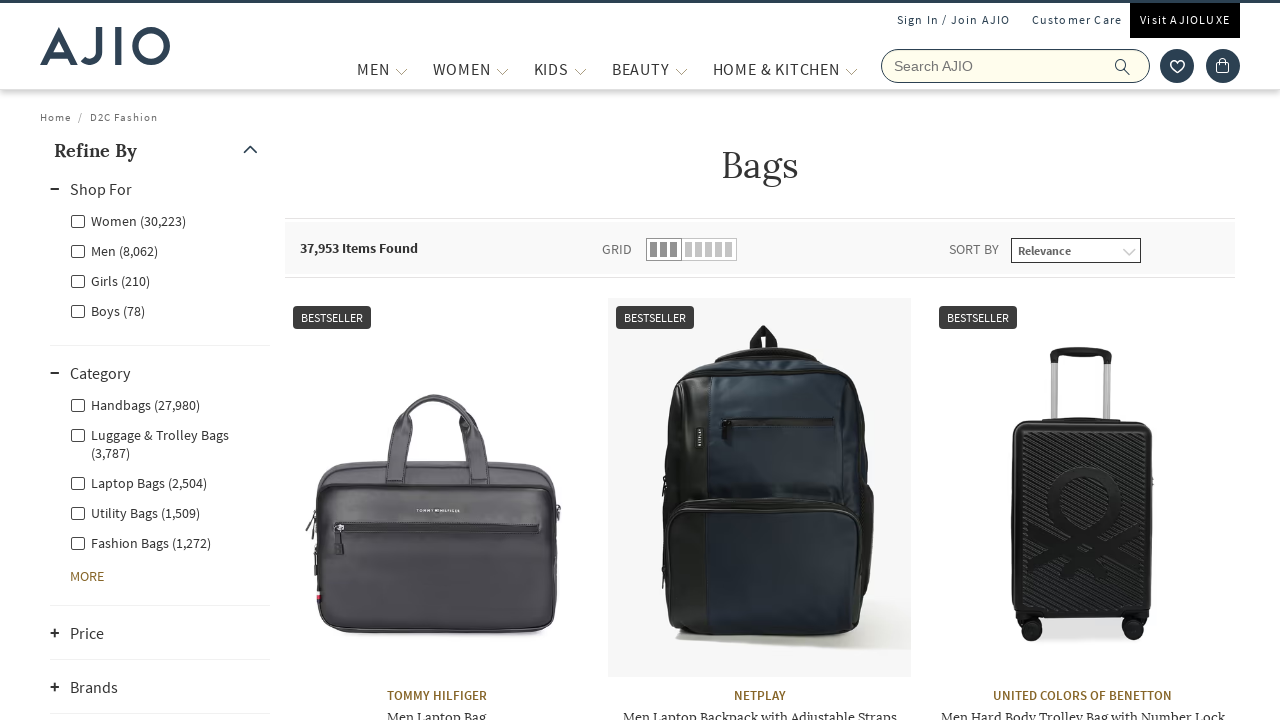

Search results loaded and Men filter became visible
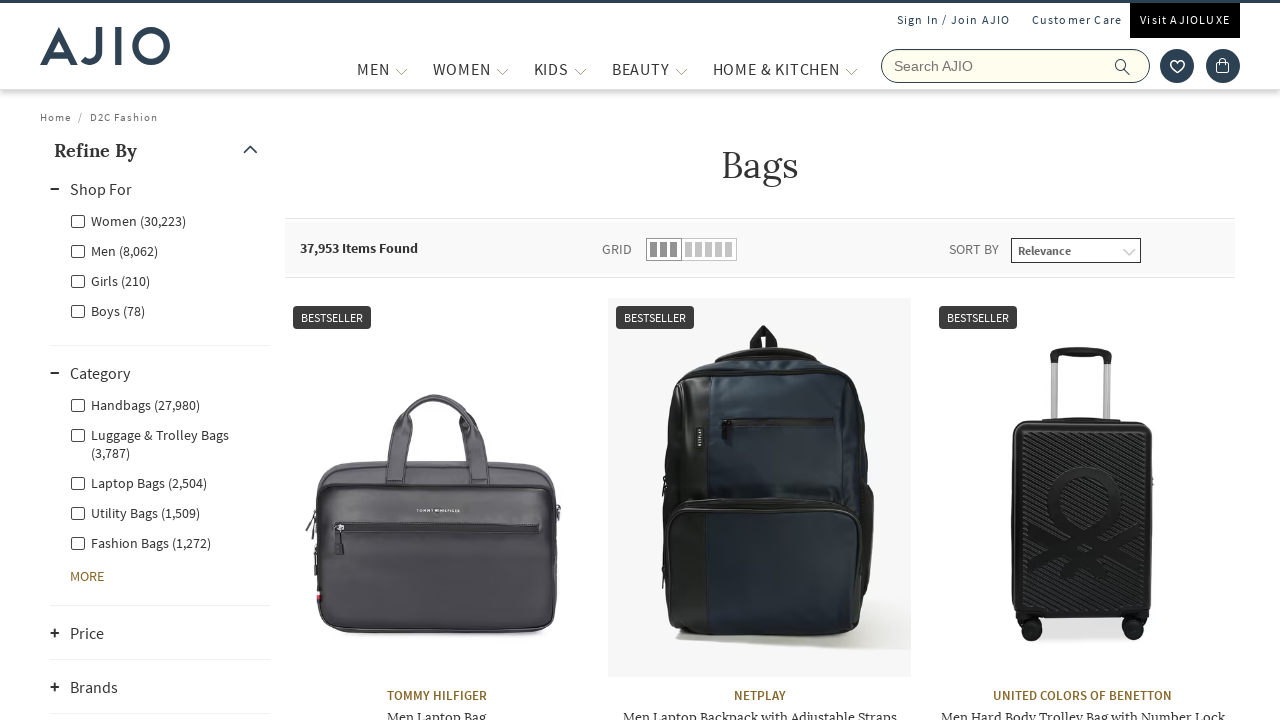

Clicked on Men filter to filter by Men's fashion bags at (114, 250) on xpath=//label[contains(text(),'Men')]
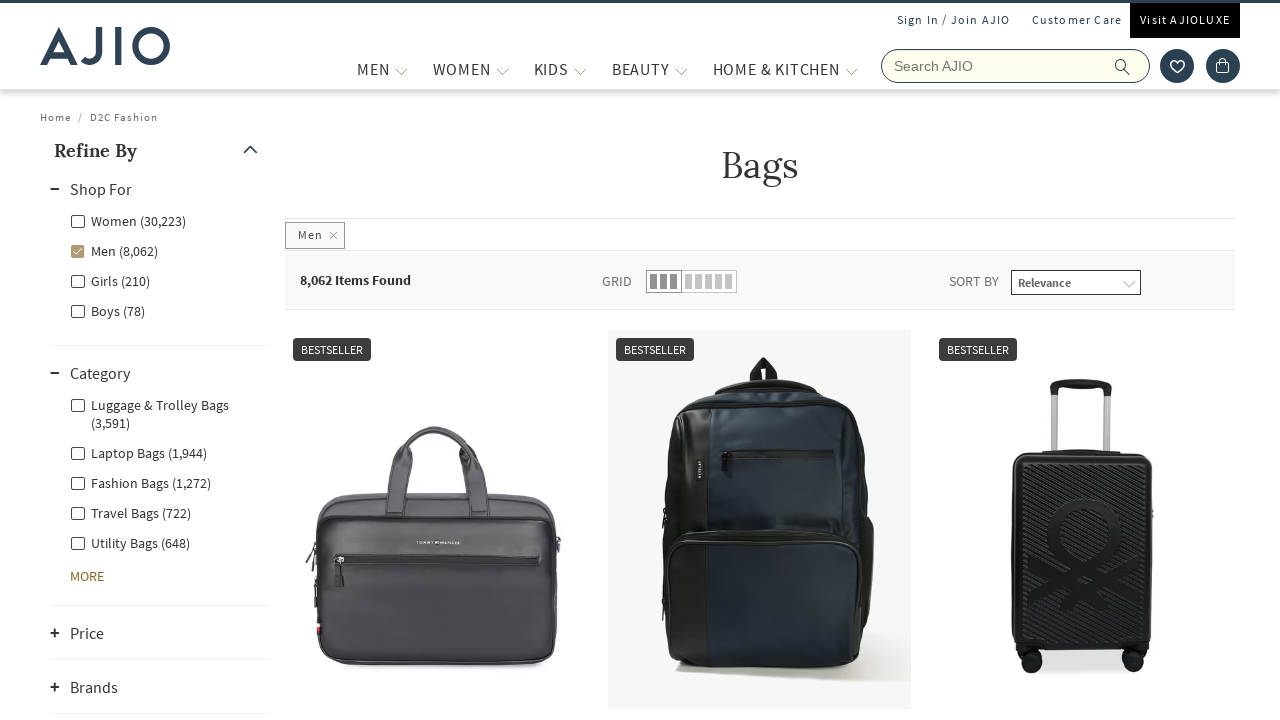

Filtered results loaded and brand elements became visible
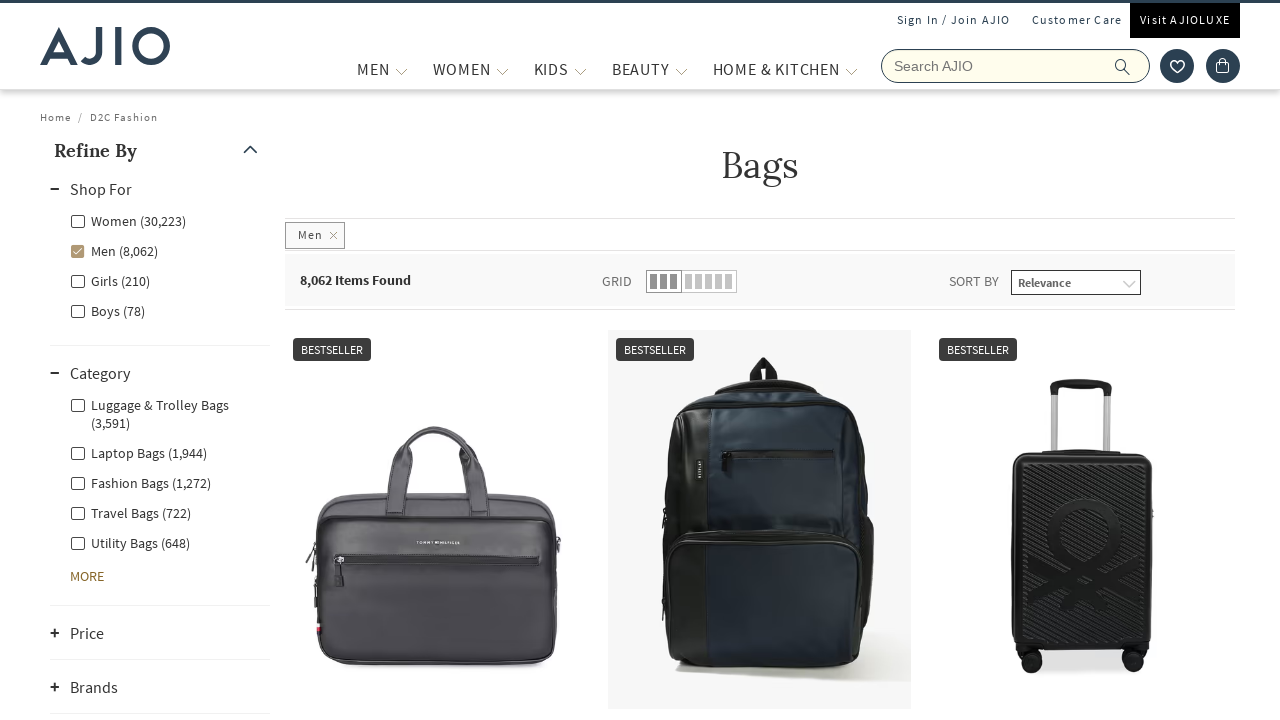

Verified item count display is visible
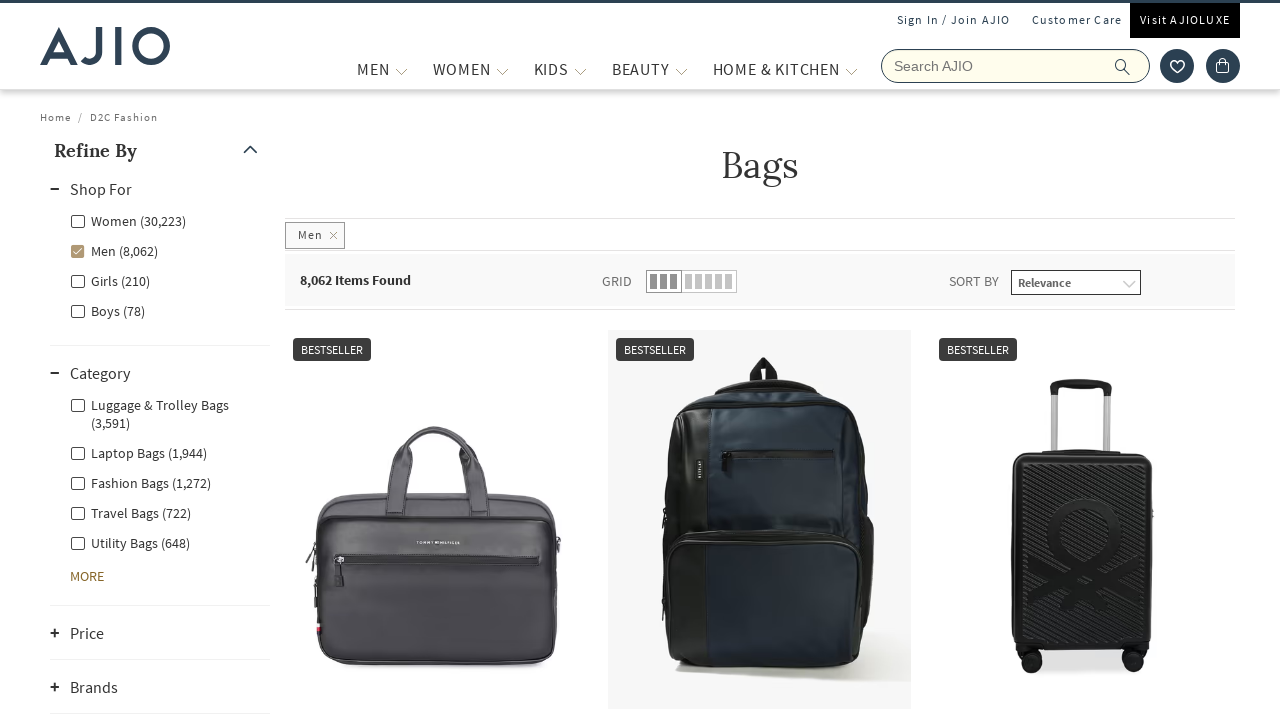

Verified brand information is visible in results
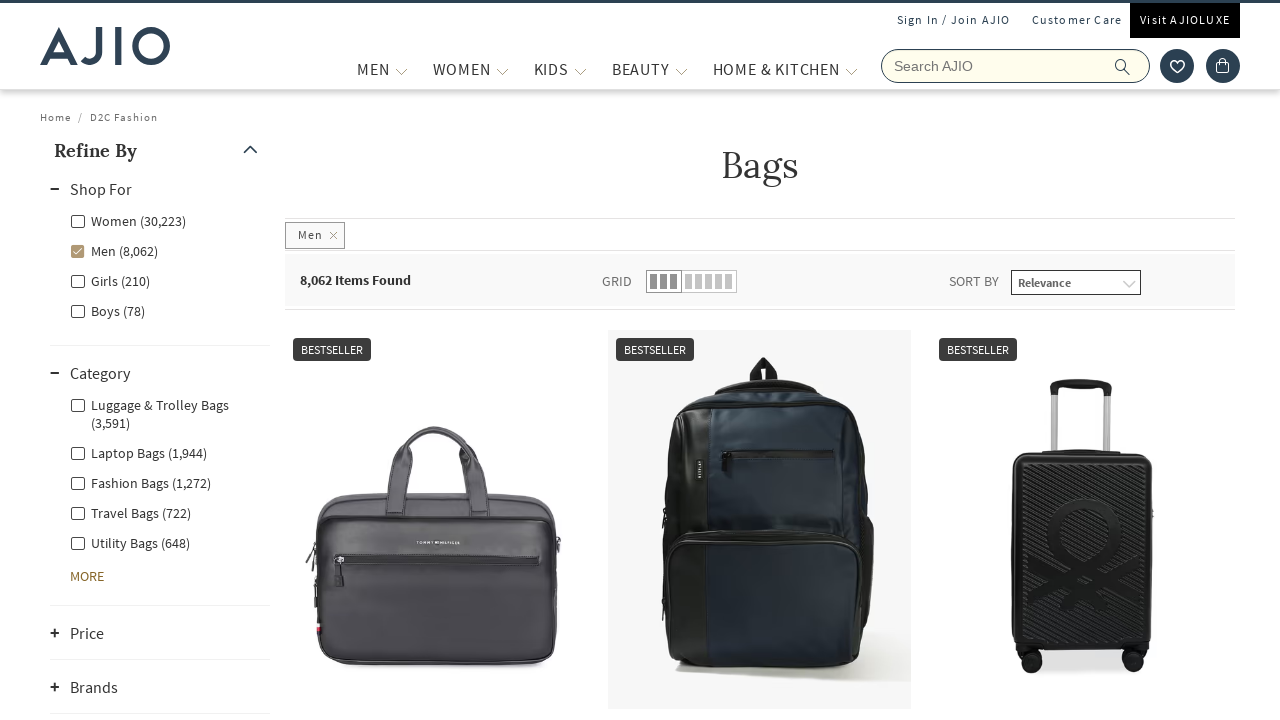

Verified product names are visible in results
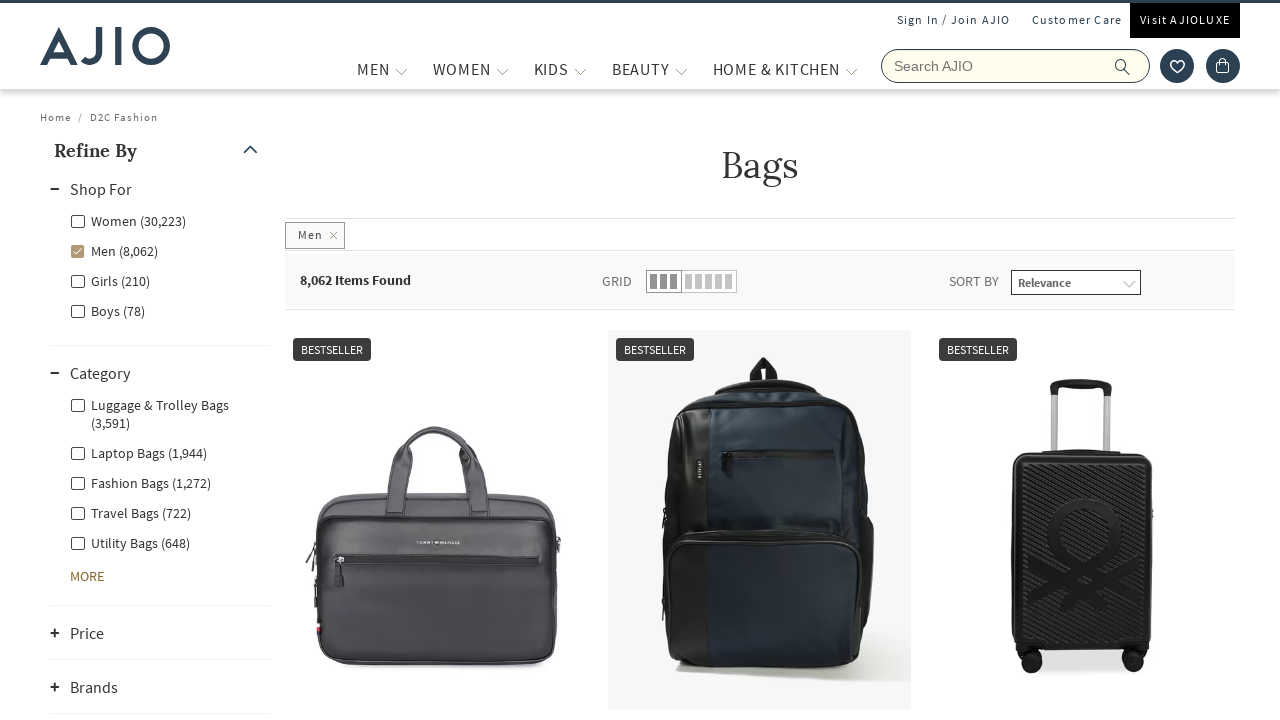

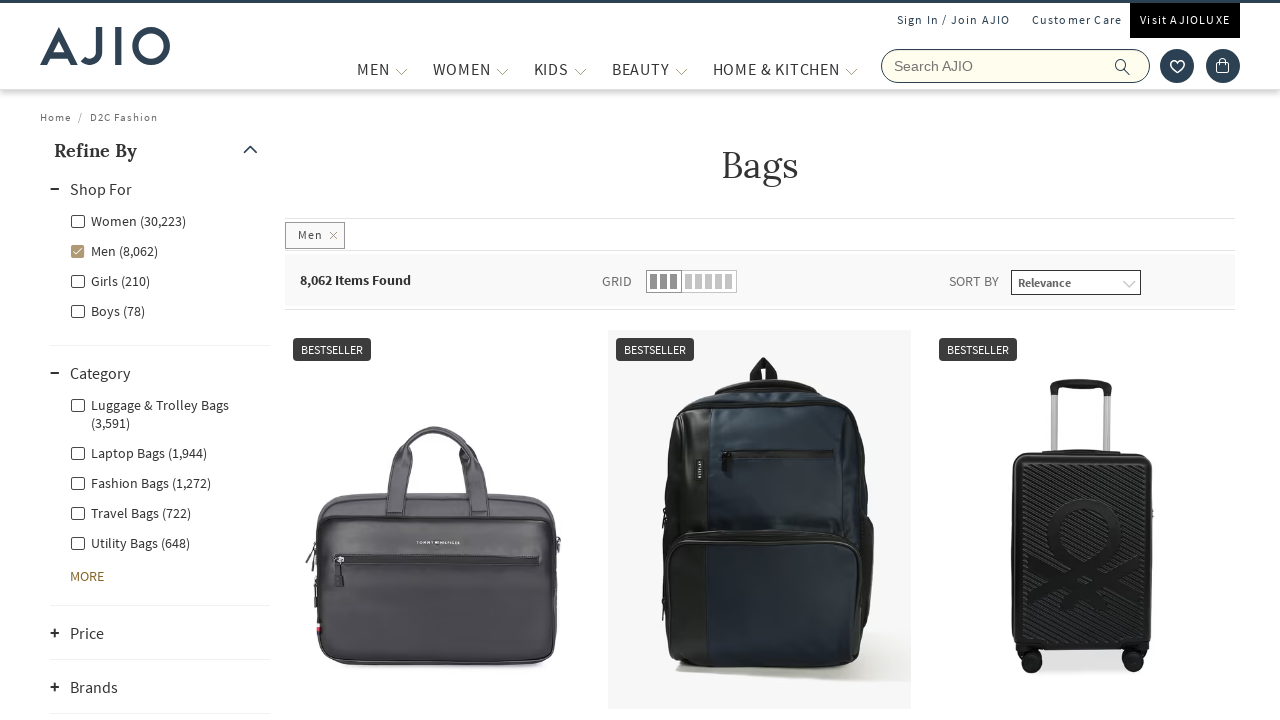